Tests file download functionality by navigating to a download page, clicking a download link, and verifying the file downloads successfully.

Starting URL: http://the-internet.herokuapp.com/download

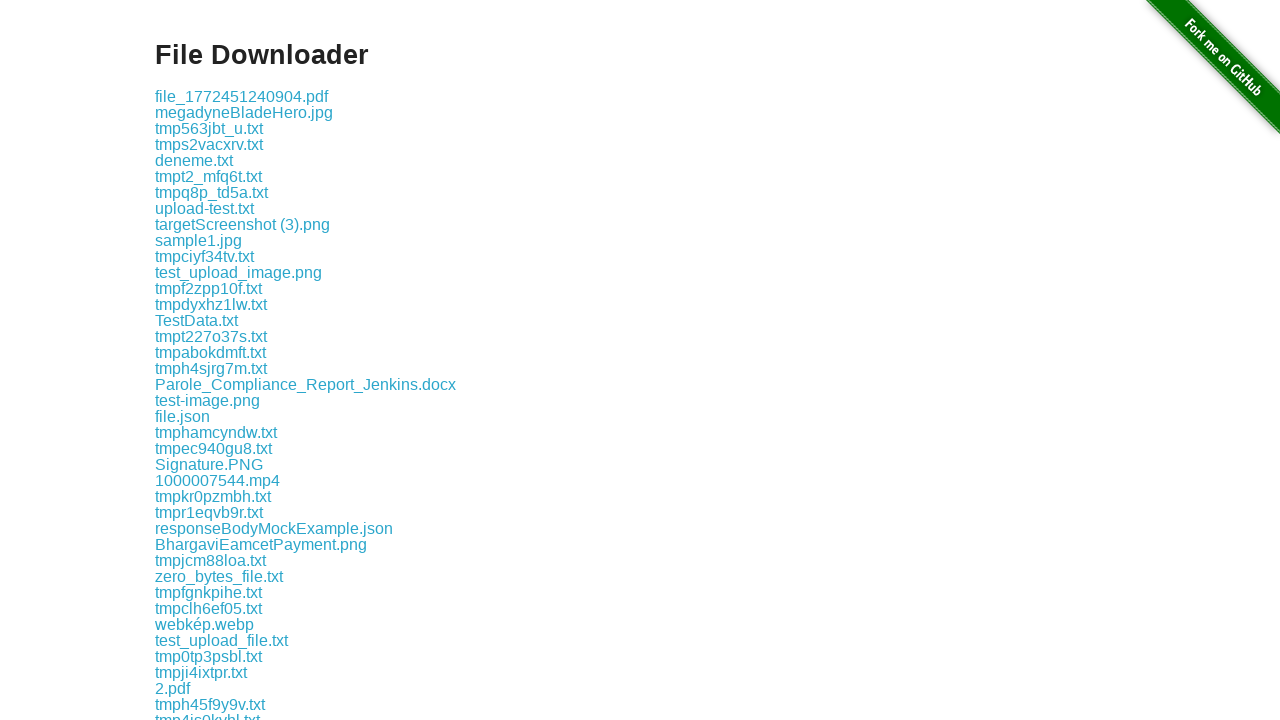

Navigated to the download page
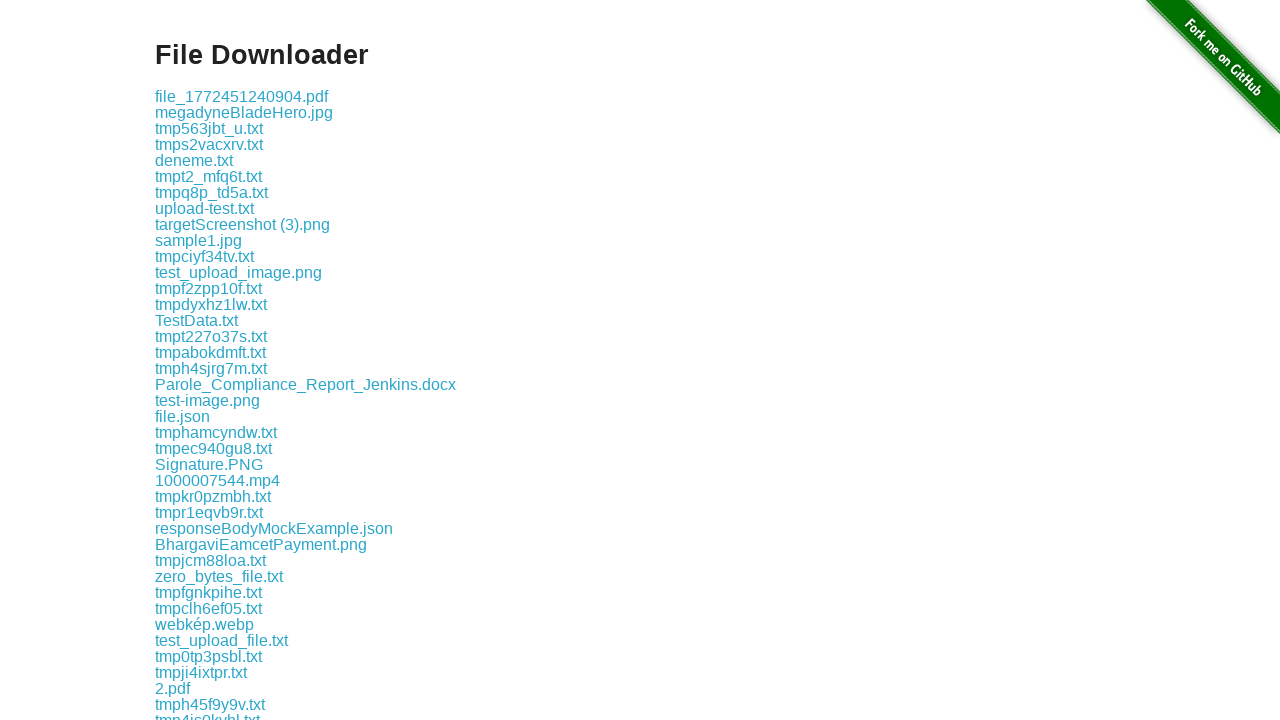

Located the first download link
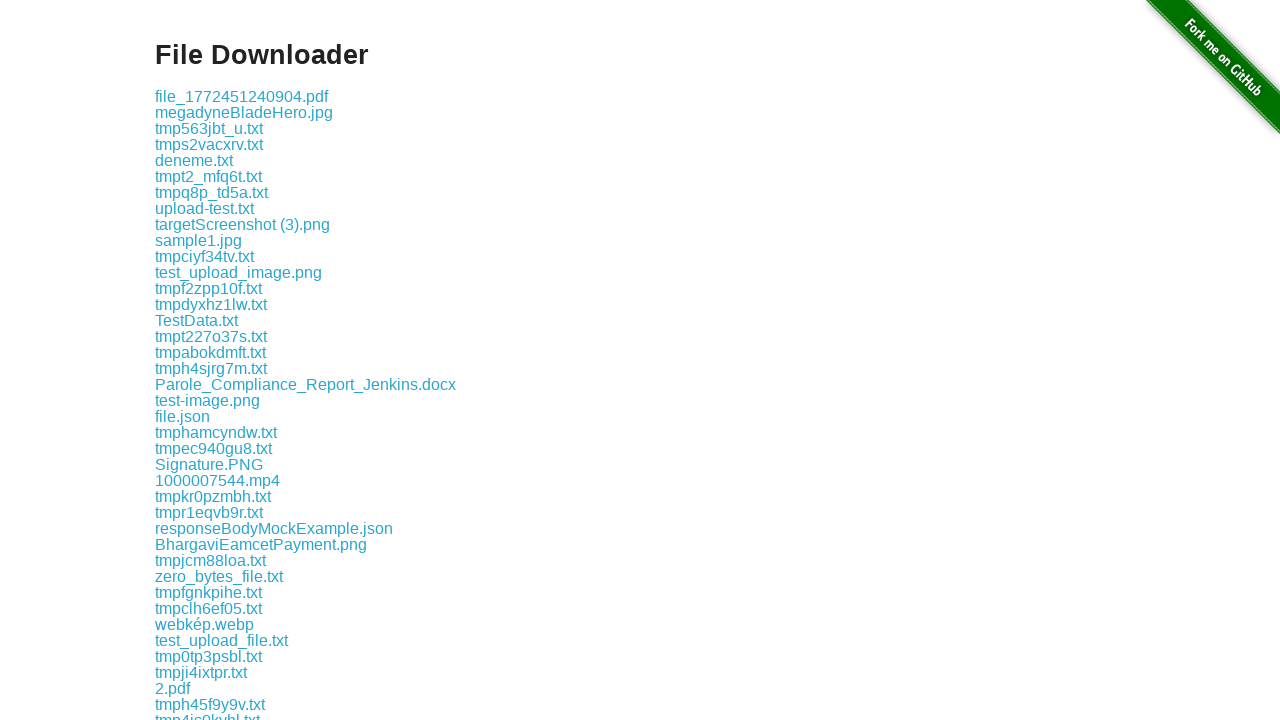

Clicked the download link to initiate file download at (242, 96) on .example a >> nth=0
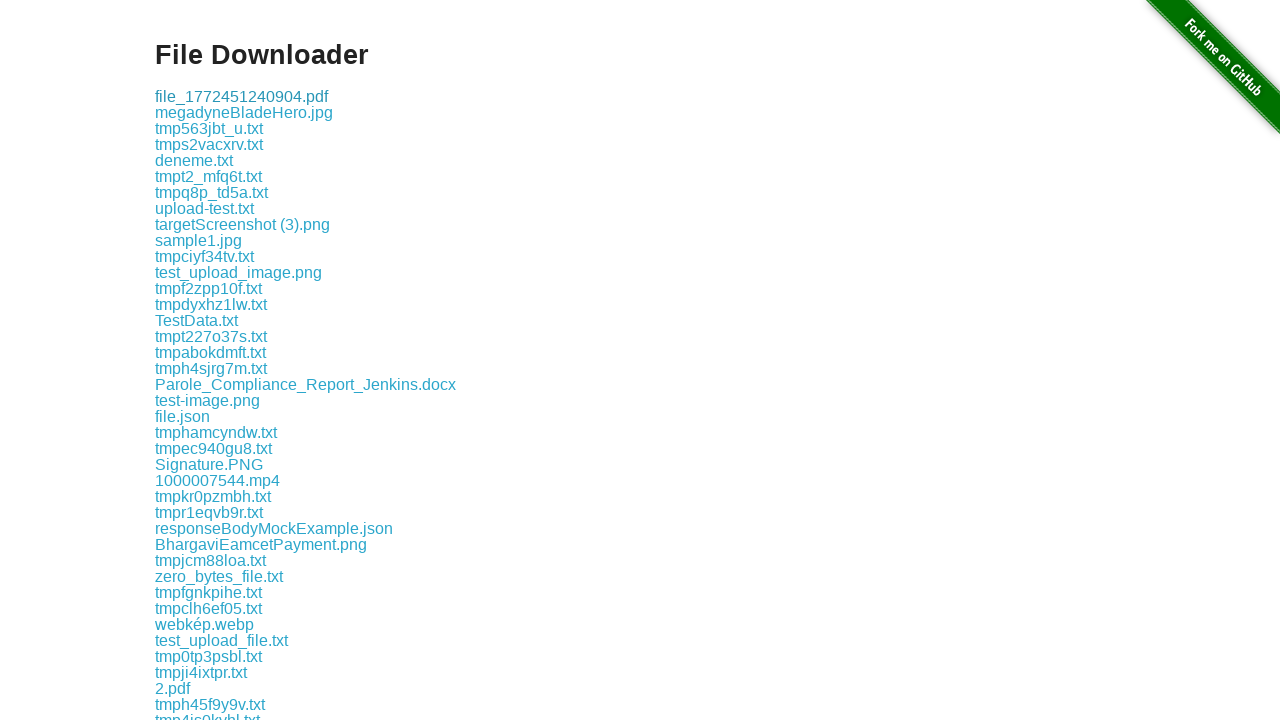

Waited 2 seconds for download to complete
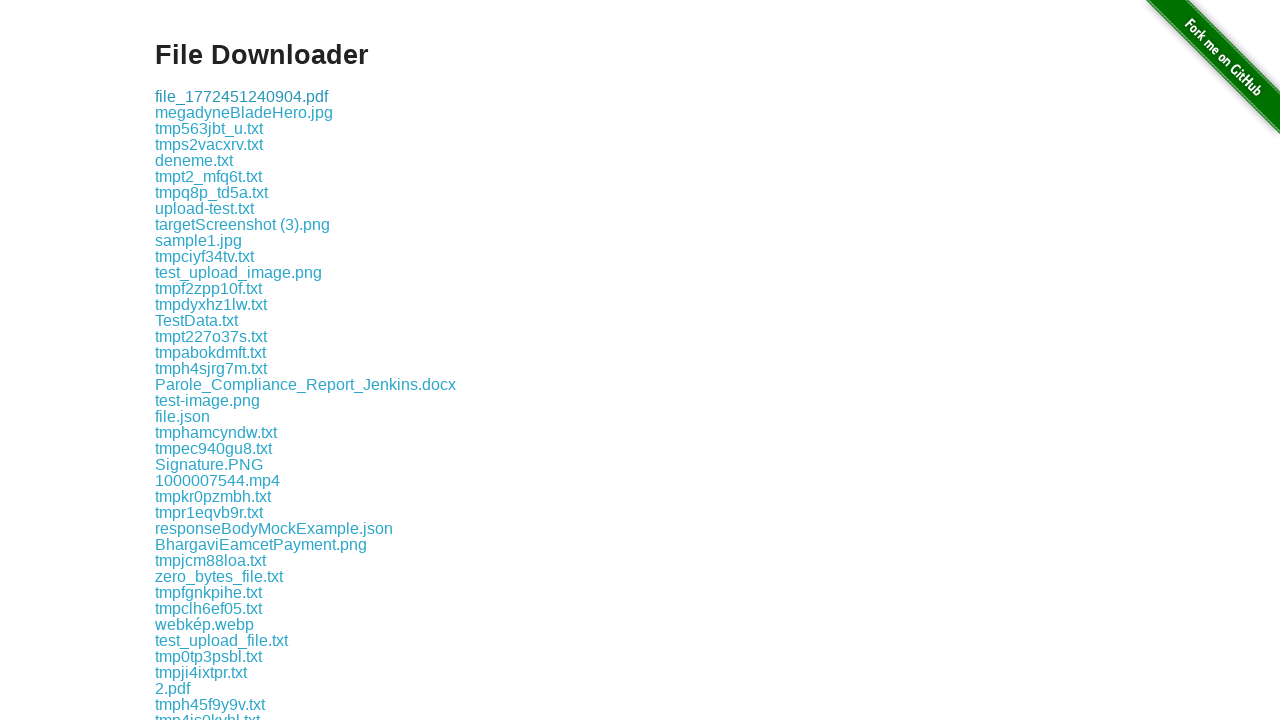

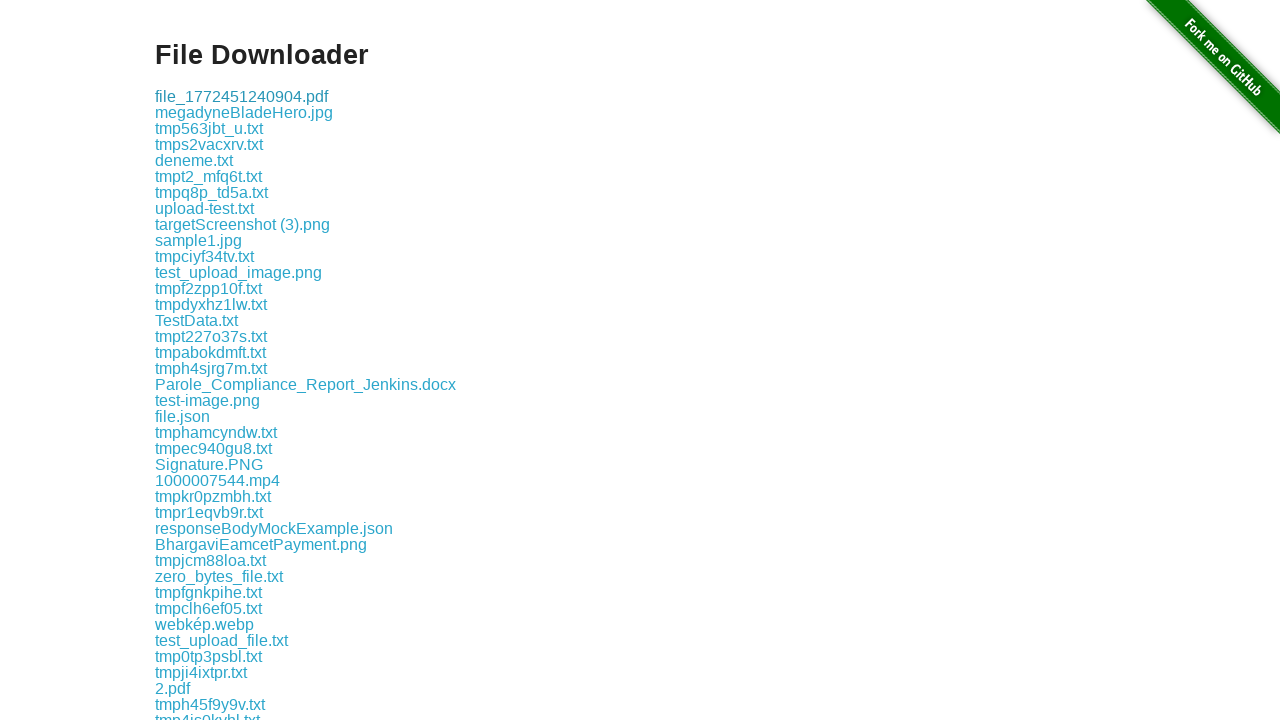